Tests triangle type calculator with invalid input for side 2 (non-numeric)

Starting URL: https://testpages.eviltester.com/styled/apps/triangle/triangle001.html

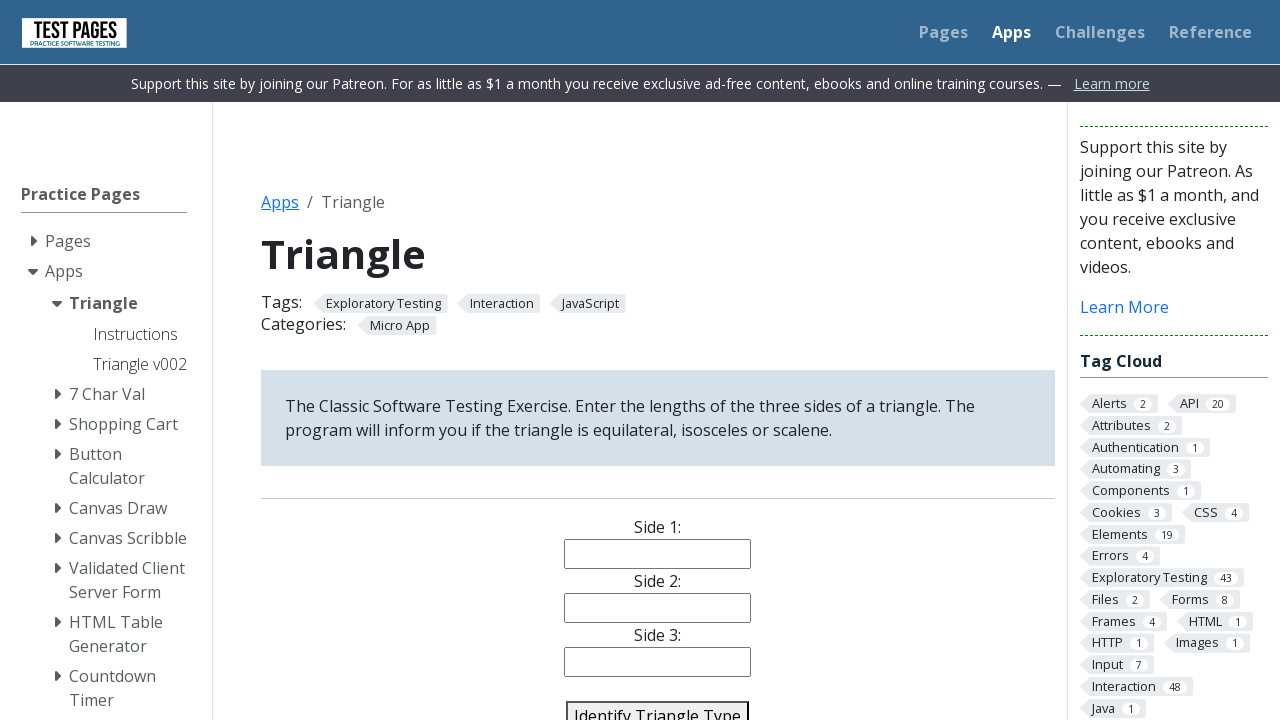

Filled side 1 field with '4' on #side1
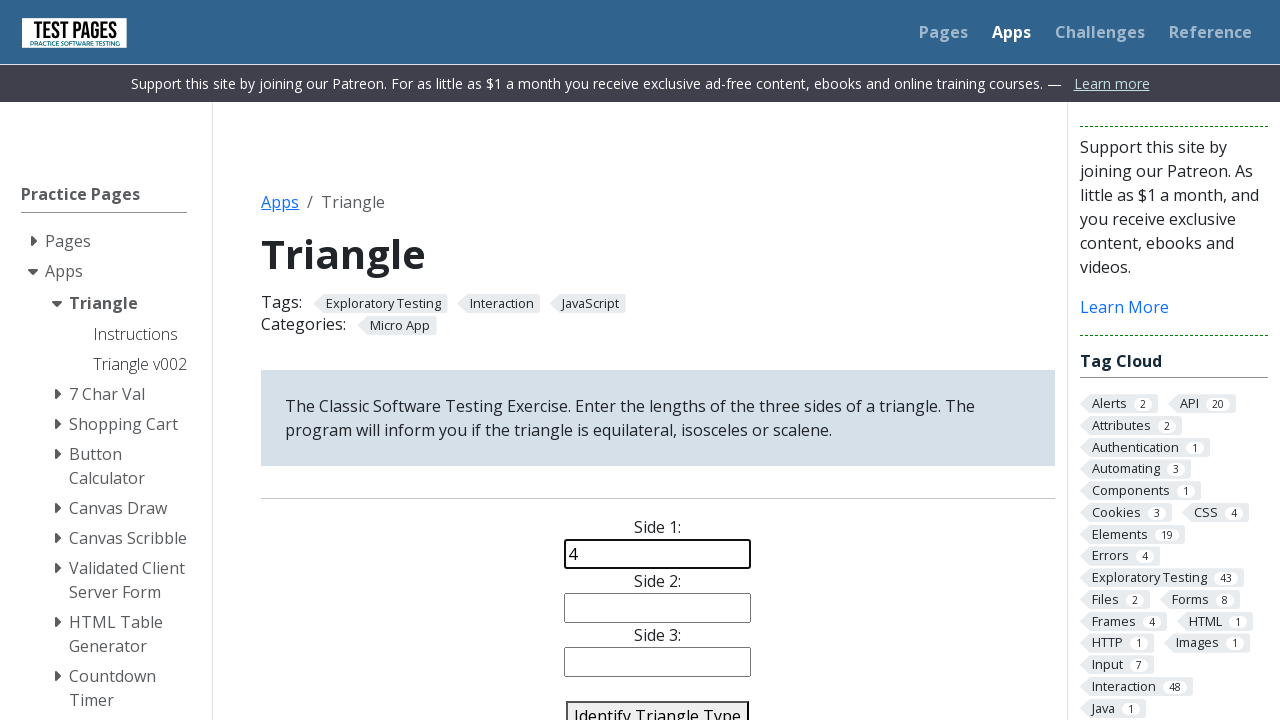

Filled side 2 field with invalid input 'h' (non-numeric) on #side2
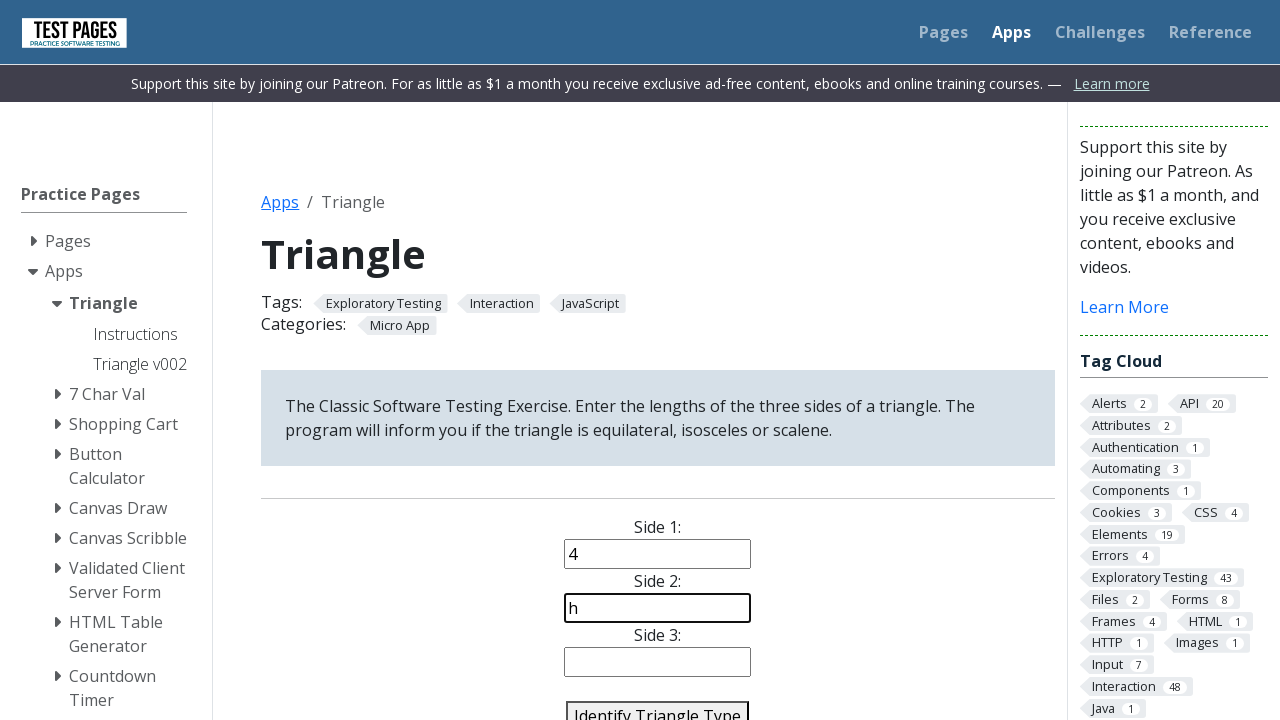

Filled side 3 field with '4' on #side3
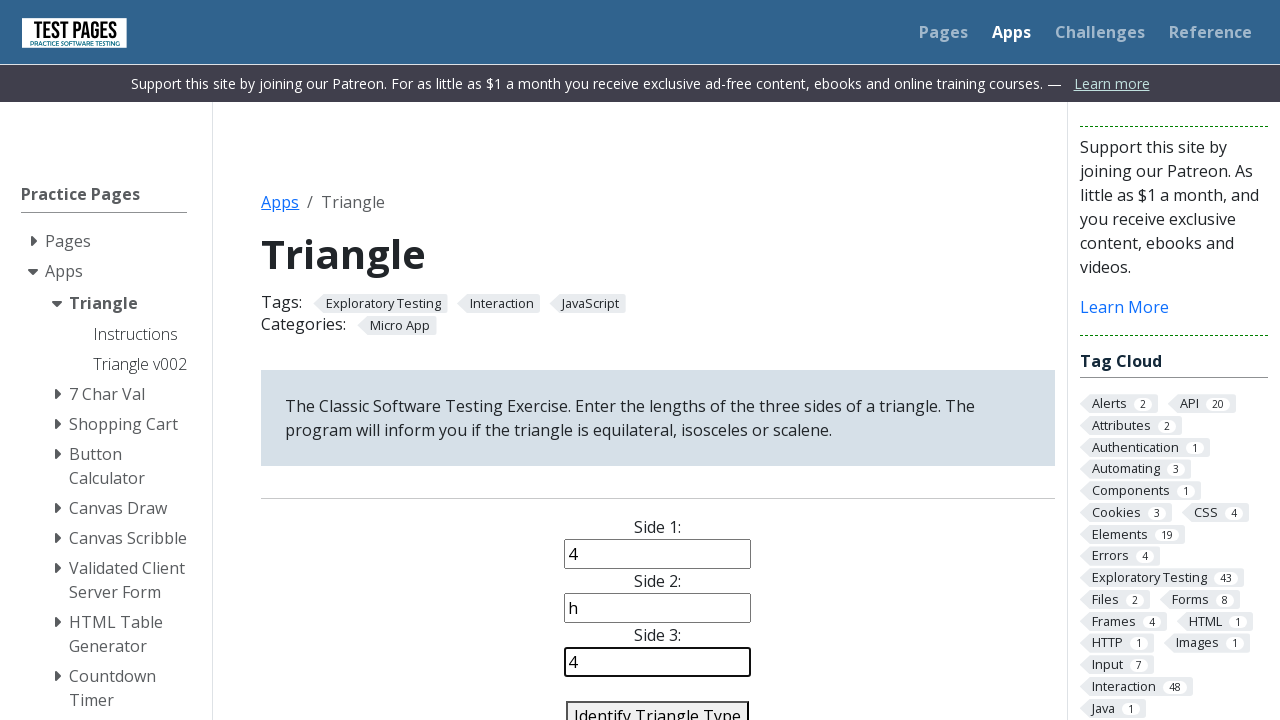

Clicked identify triangle button at (658, 705) on #identify-triangle-action
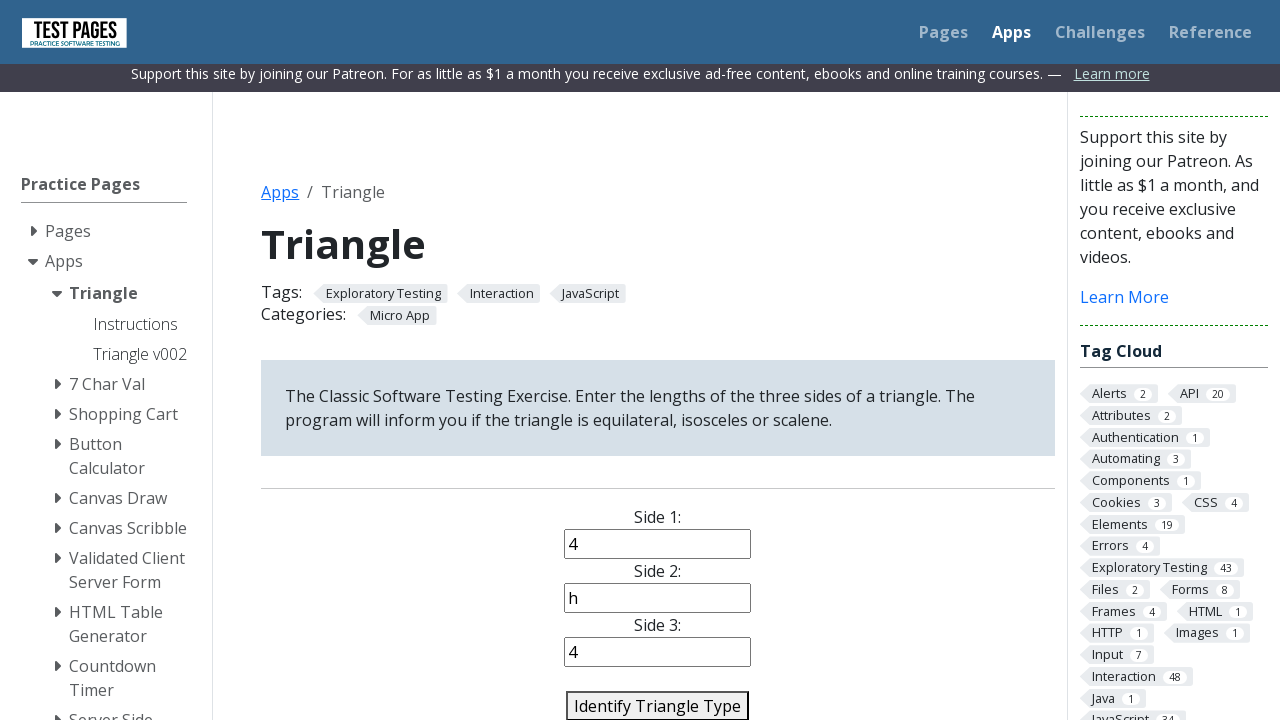

Verified error message for non-numeric side 2 input
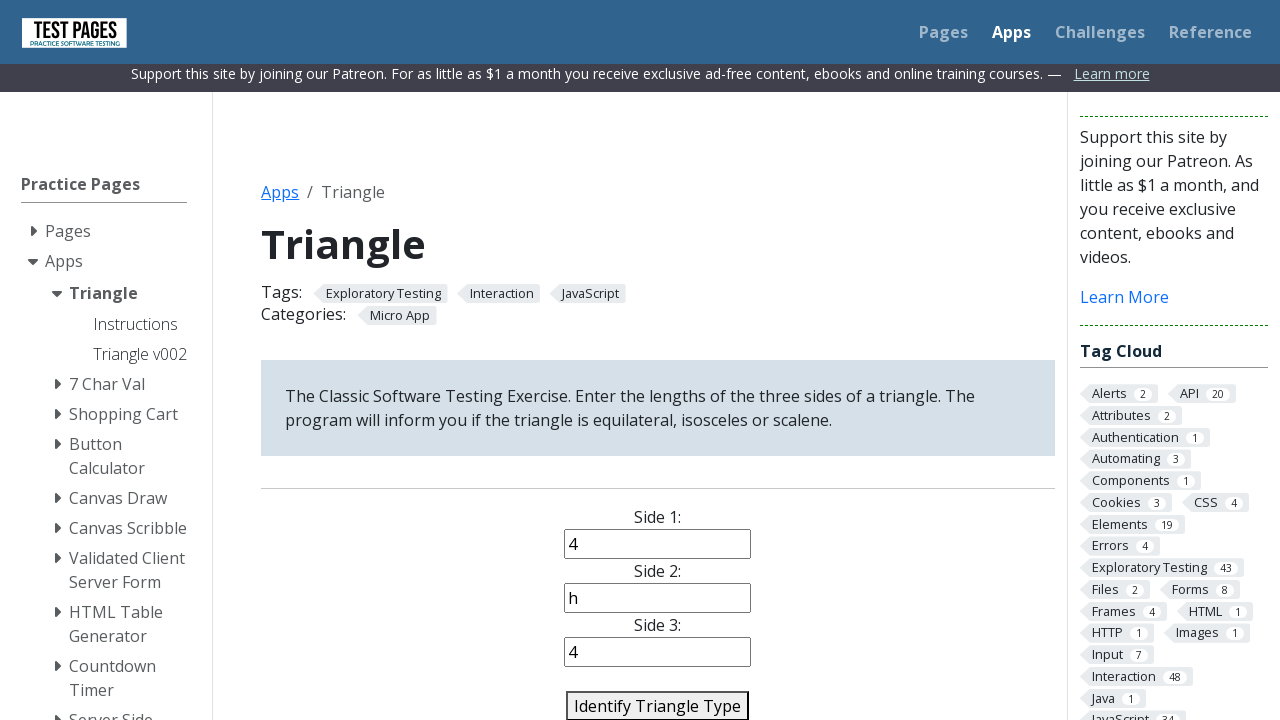

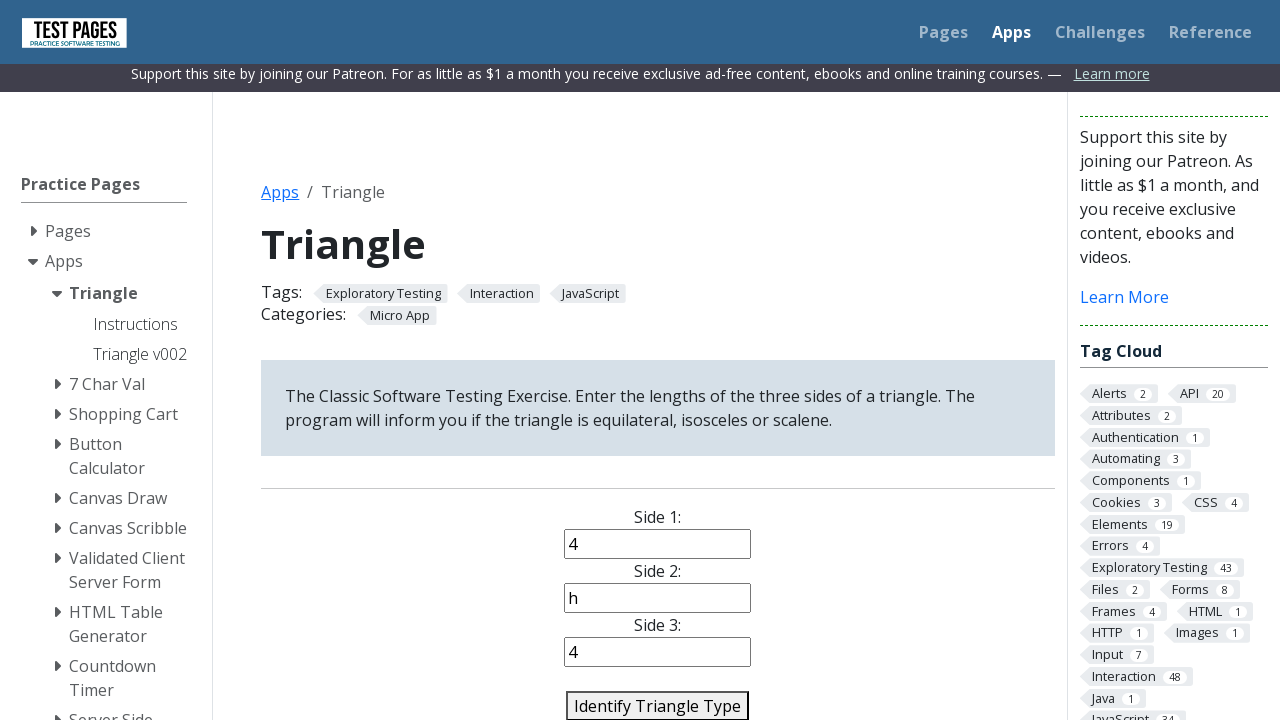